Tests iframe switching functionality on W3Schools' Try It editor by switching to an iframe, clicking a button inside it, switching back to the parent frame, and clicking the Home navigation link.

Starting URL: https://www.w3schools.com/js/tryit.asp?filename=tryjs_myfirst

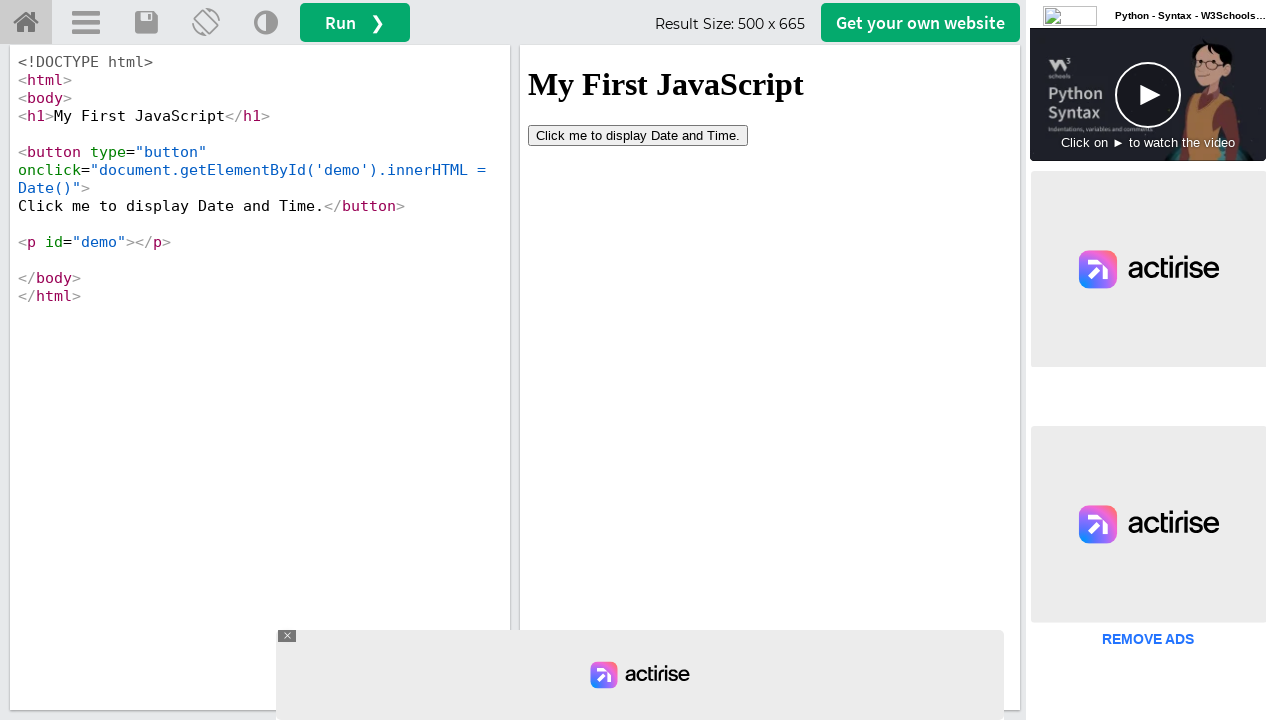

Located iframe element with name 'iframeResult'
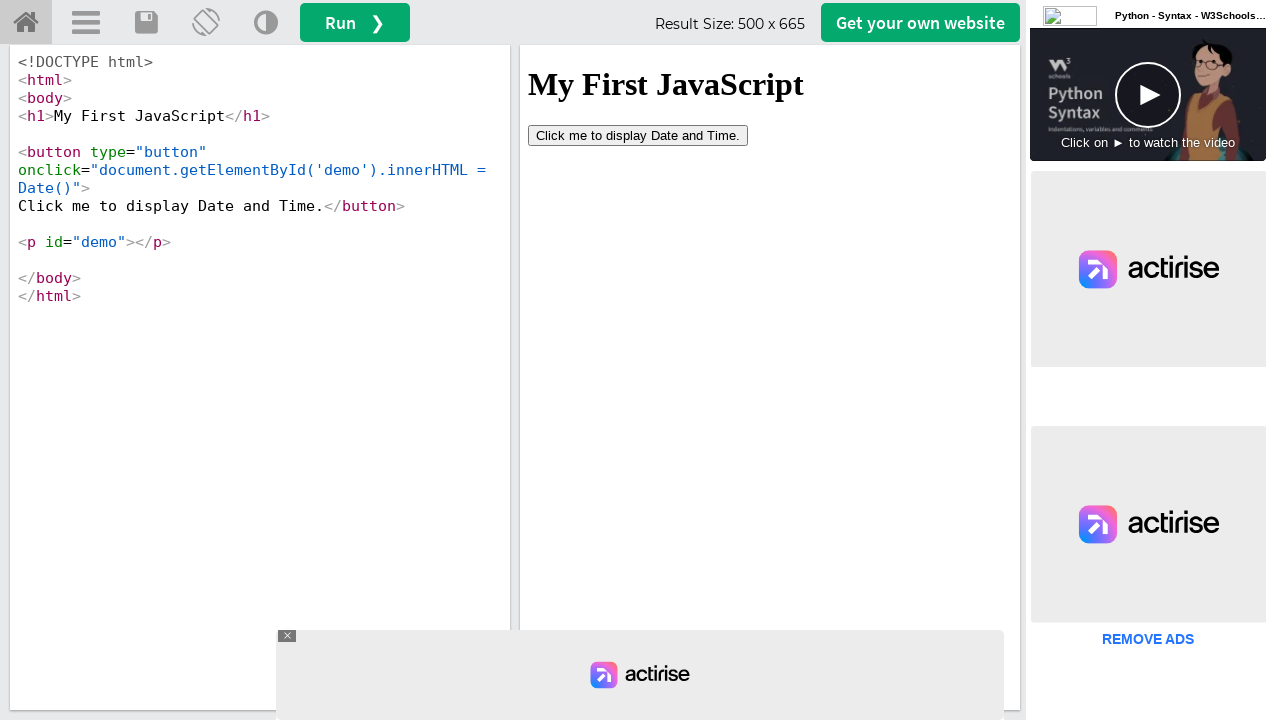

Clicked button inside iframe to display Date and Time at (638, 135) on iframe[name='iframeResult'] >> internal:control=enter-frame >> button[type='butt
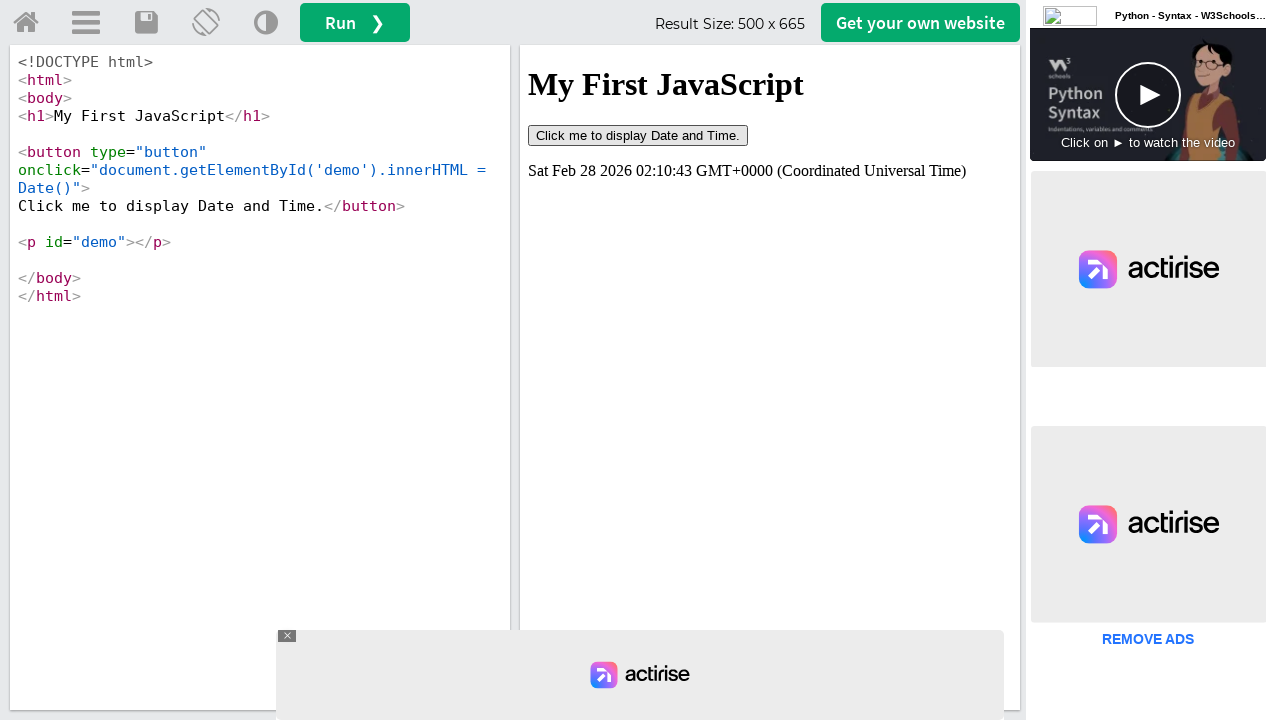

Waited 1000ms for action to complete
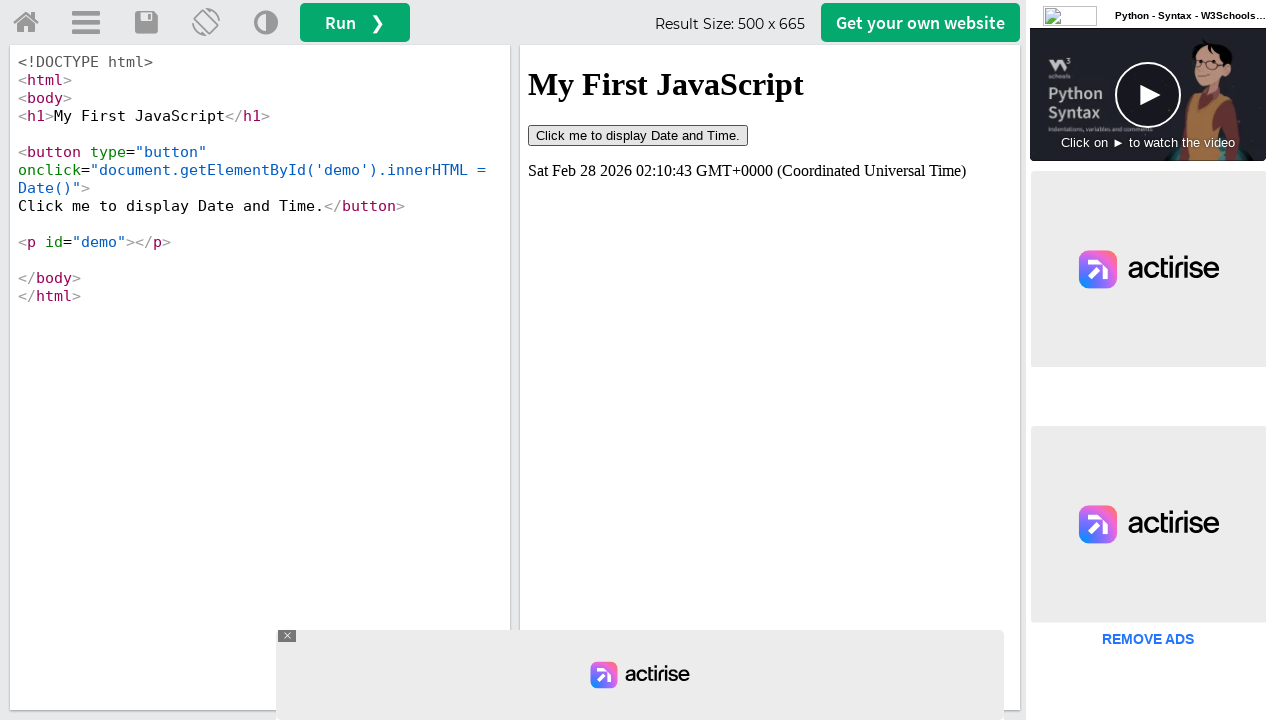

Clicked Home navigation link on main page at (26, 23) on a#tryhome
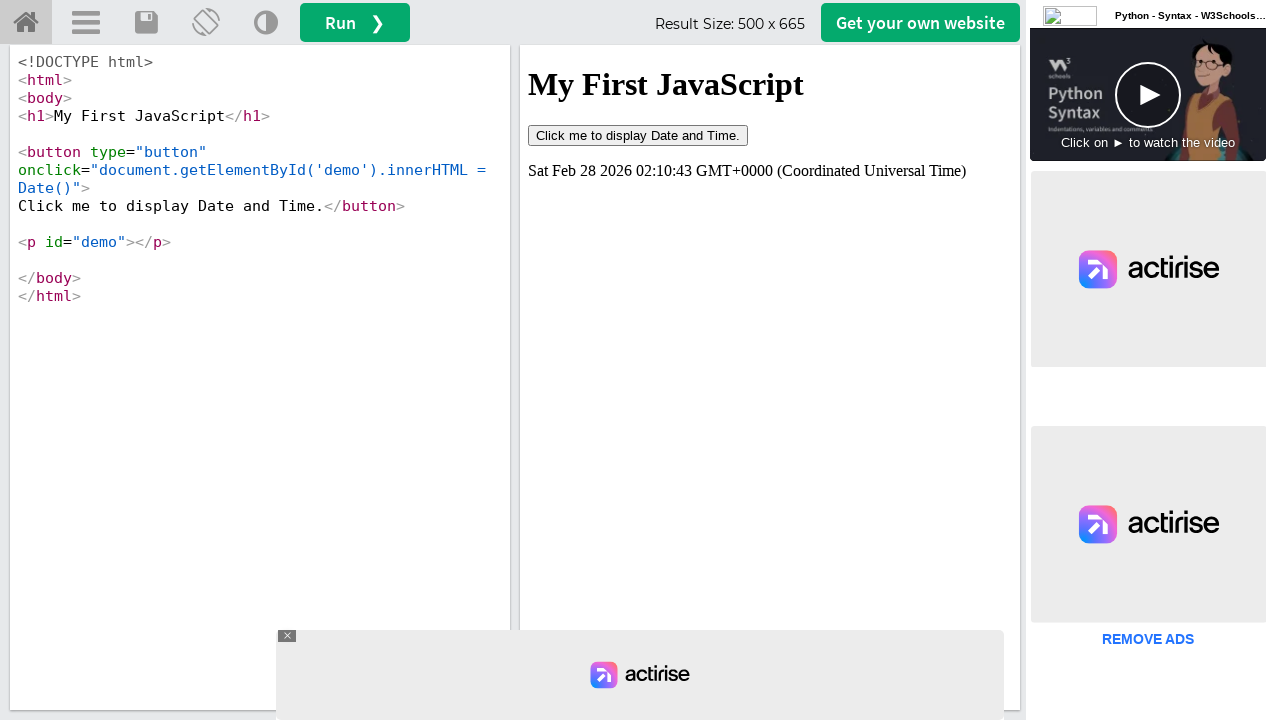

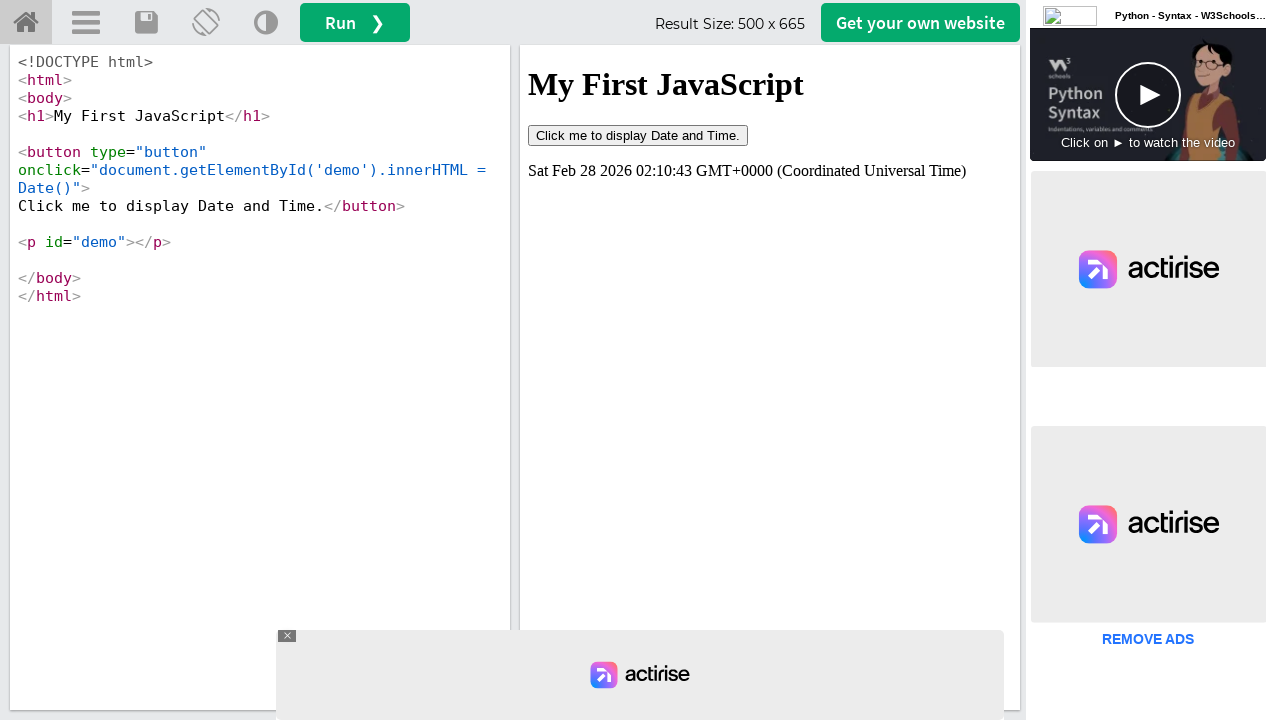